Tests dropdown selection functionality by selecting multiple options from a multi-select dropdown element

Starting URL: https://www.hyrtutorials.com/p/html-dropdown-elements-practice.html

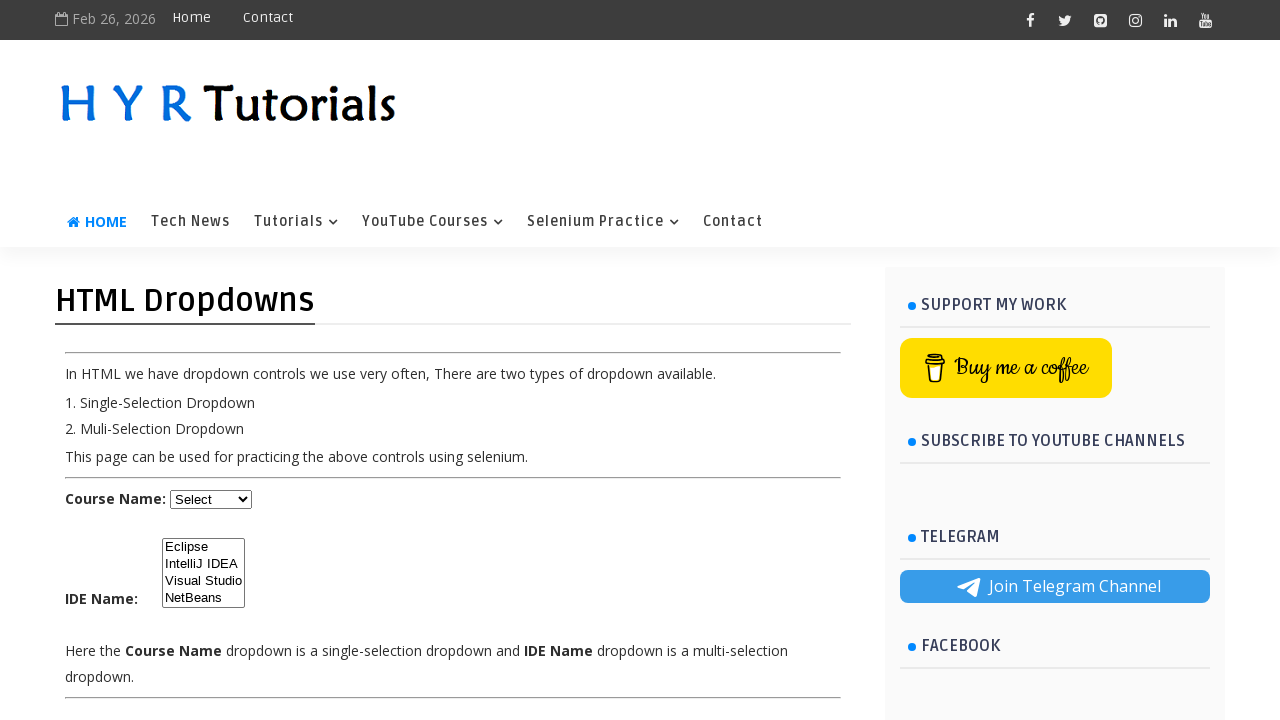

Located the IDE dropdown element
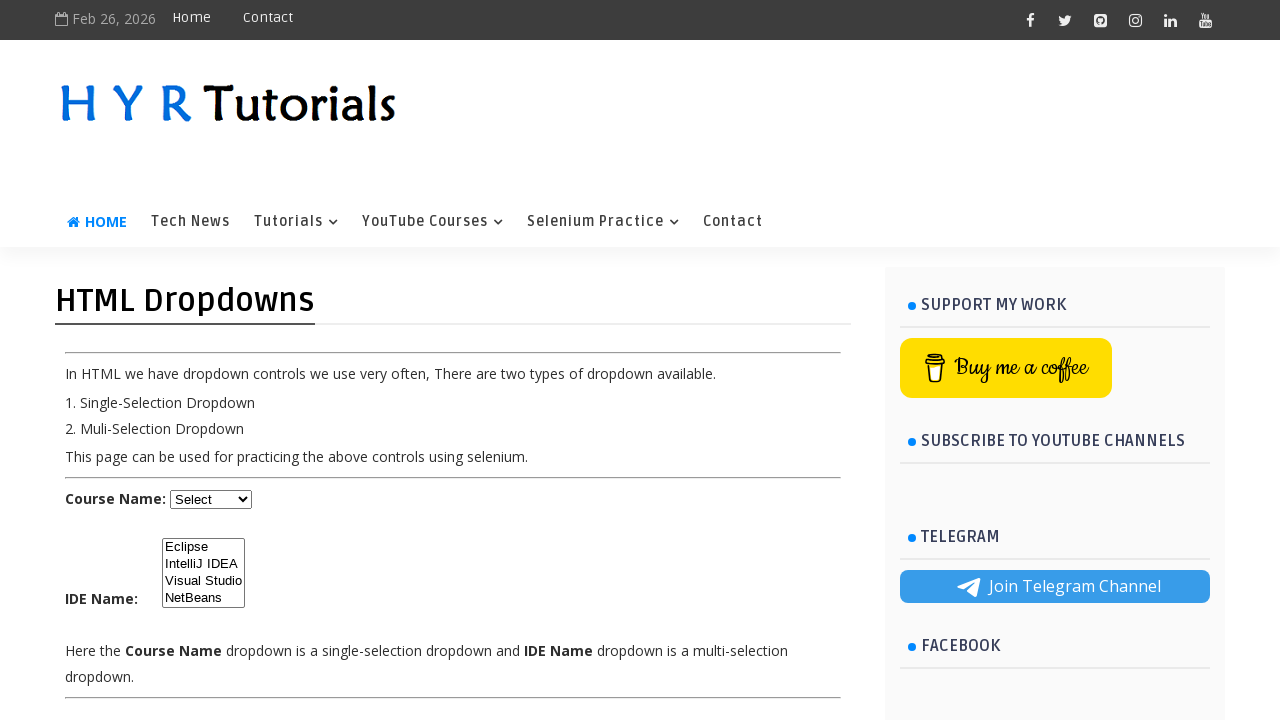

Selected first option (index=1) from IDE dropdown on select#ide
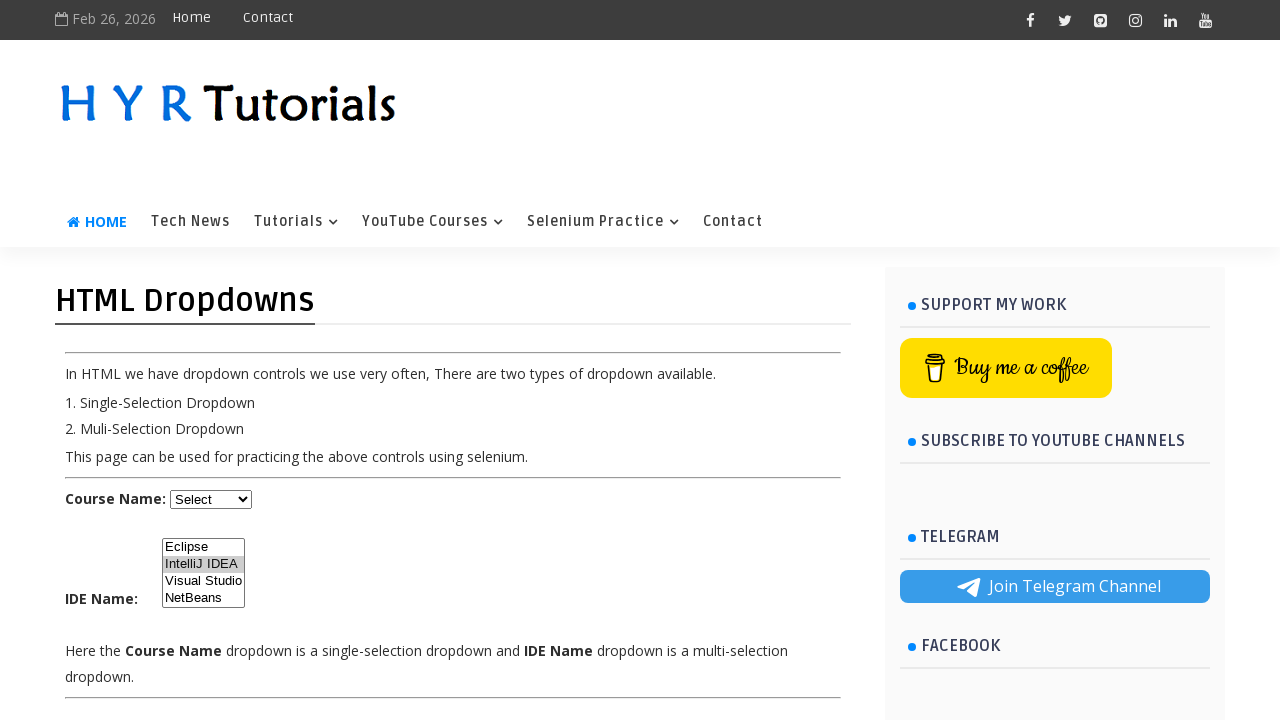

Selected second option (index=2) from IDE dropdown on select#ide
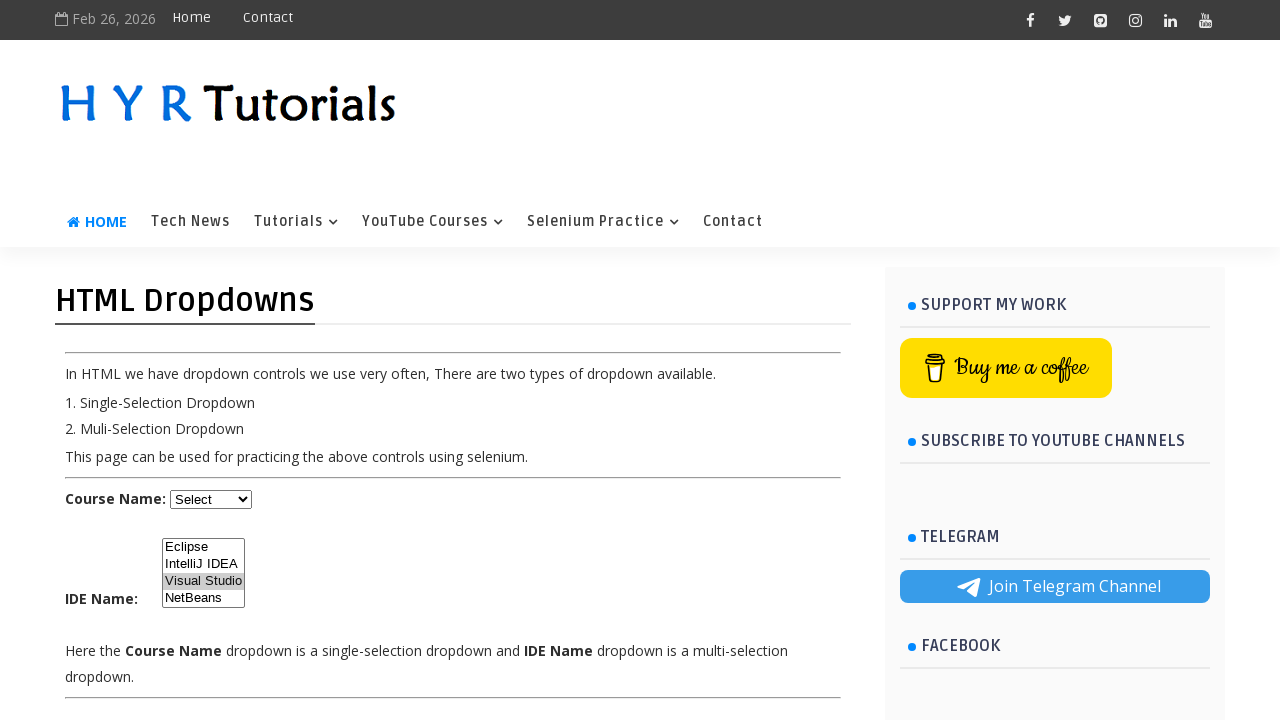

Selected third option (index=3) from IDE dropdown on select#ide
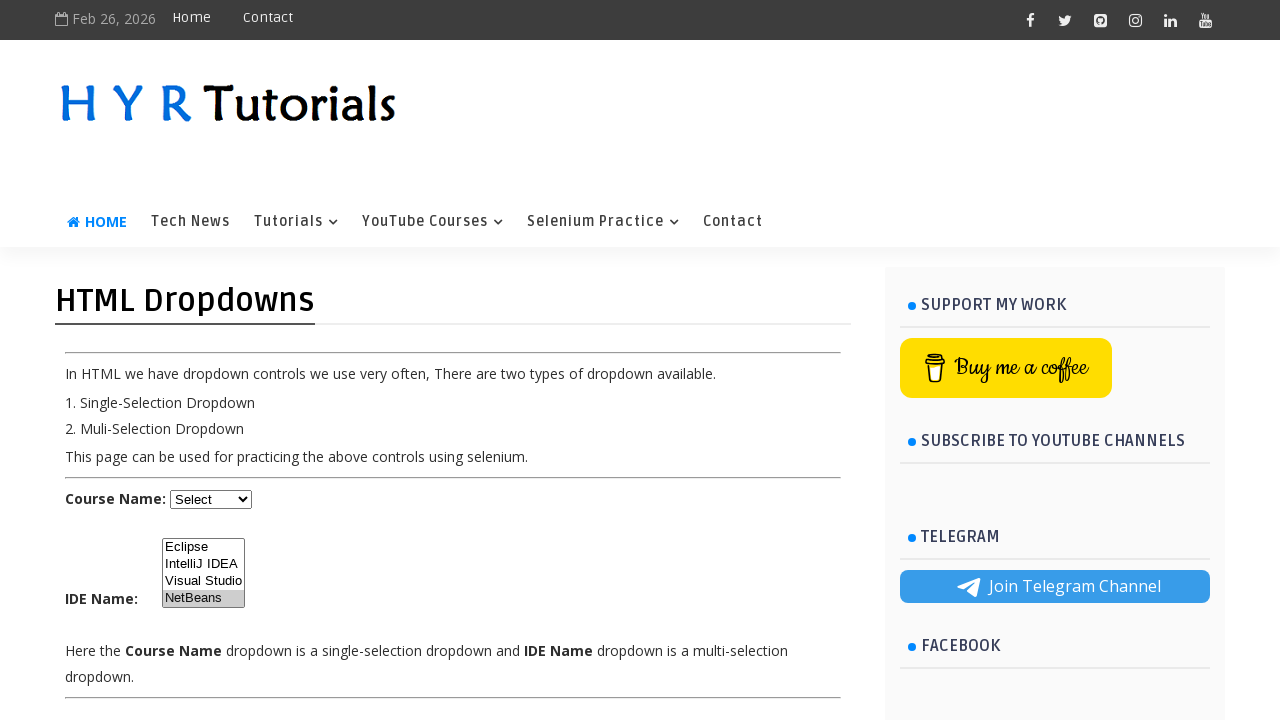

Located the first checked option in dropdown
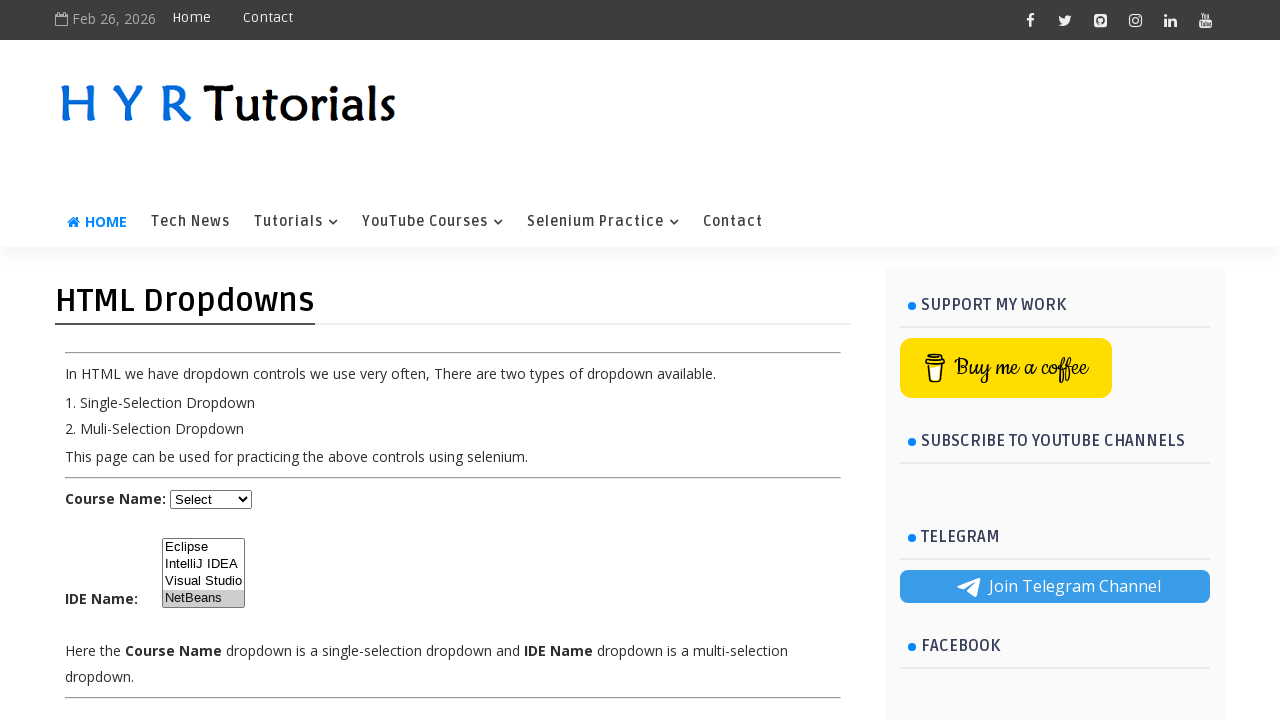

Retrieved and printed text content of first selected option
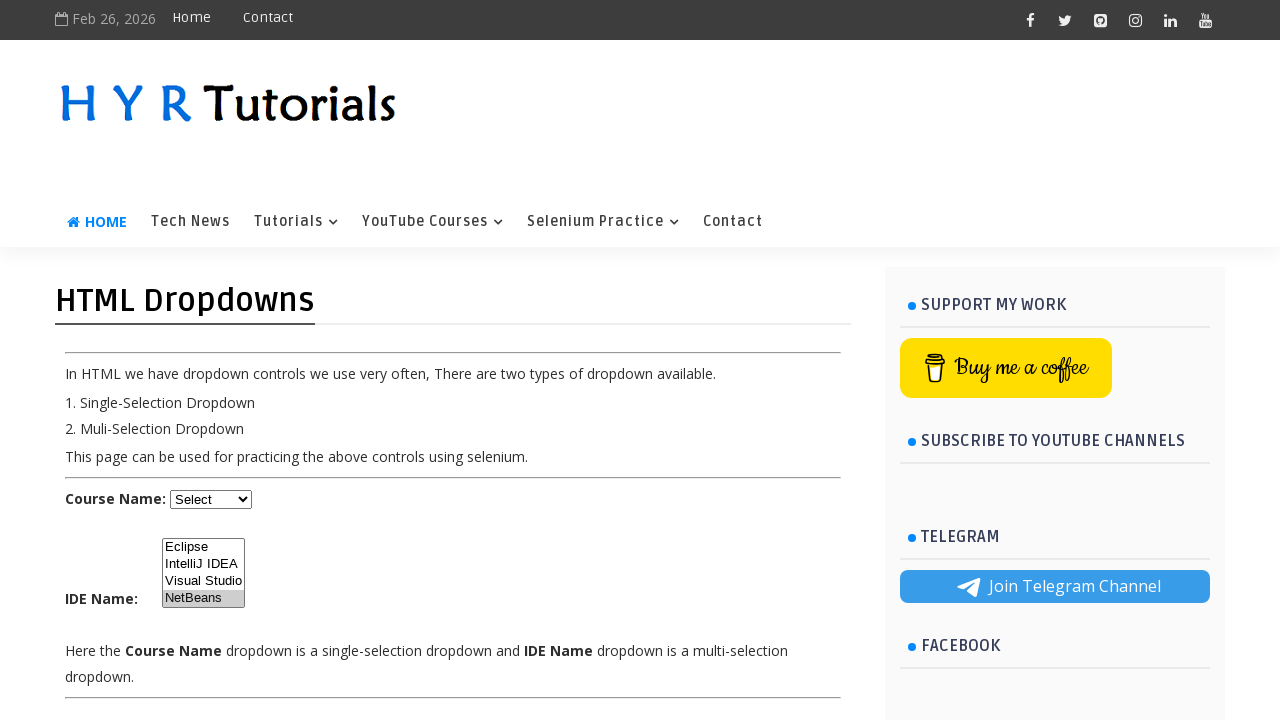

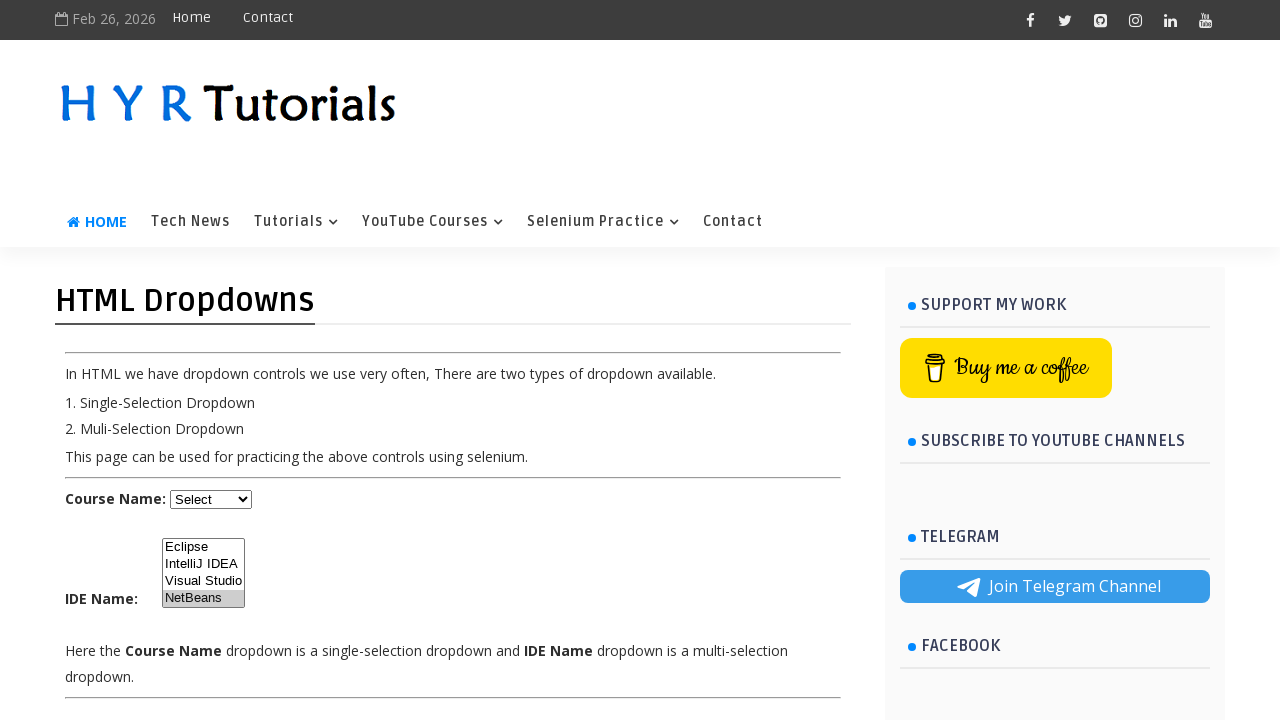